Tests hover functionality by hovering over the first avatar and verifying that additional user information caption appears

Starting URL: http://the-internet.herokuapp.com/hovers

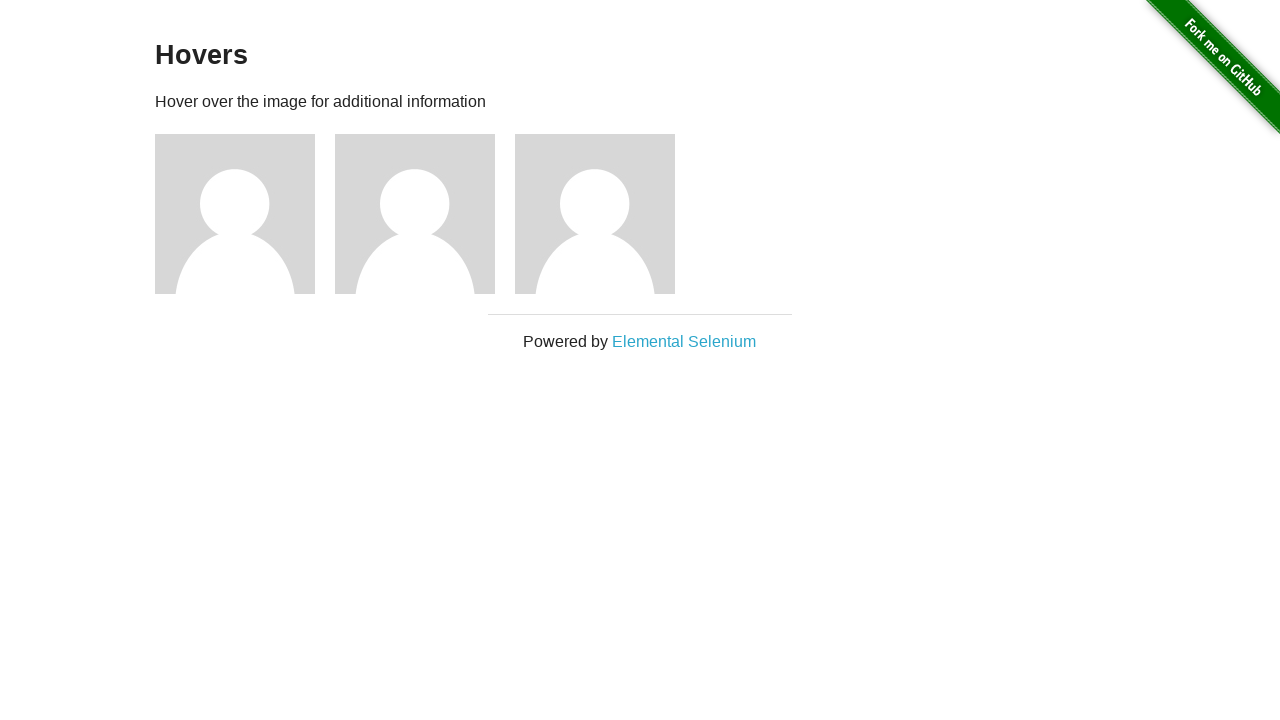

Hovered over the first avatar element at (245, 214) on .figure >> nth=0
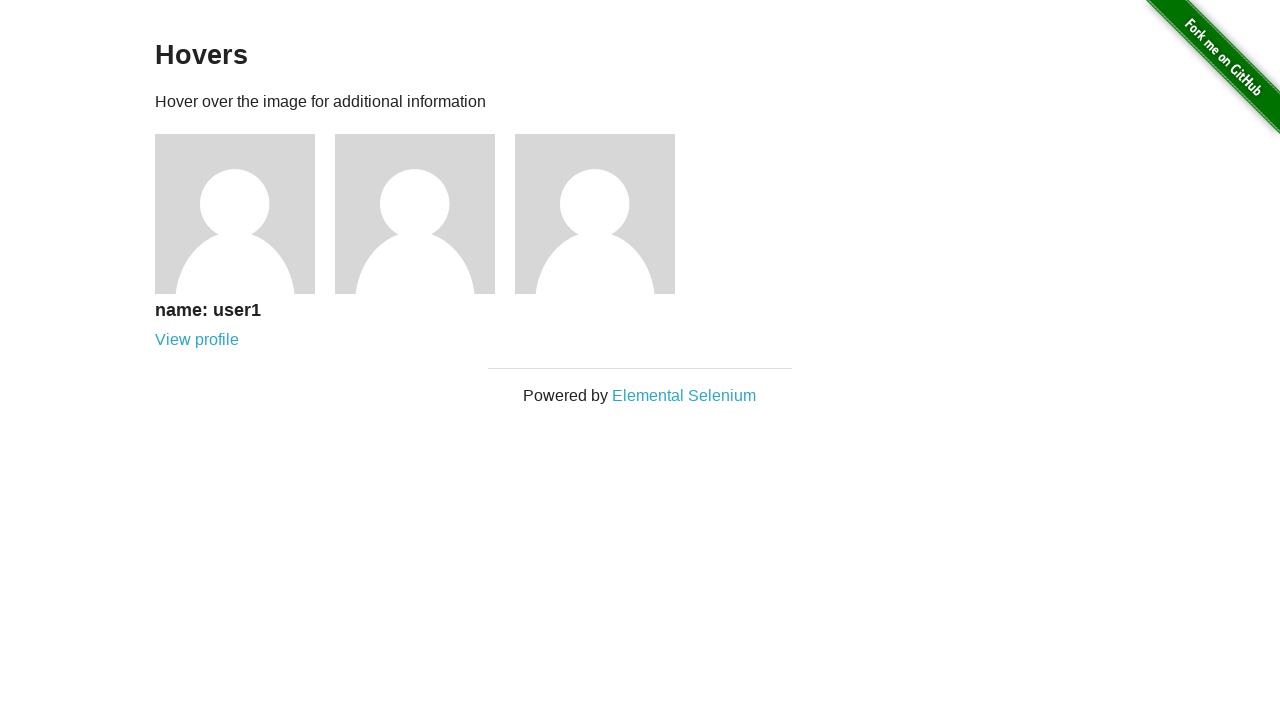

User information caption appeared after hovering
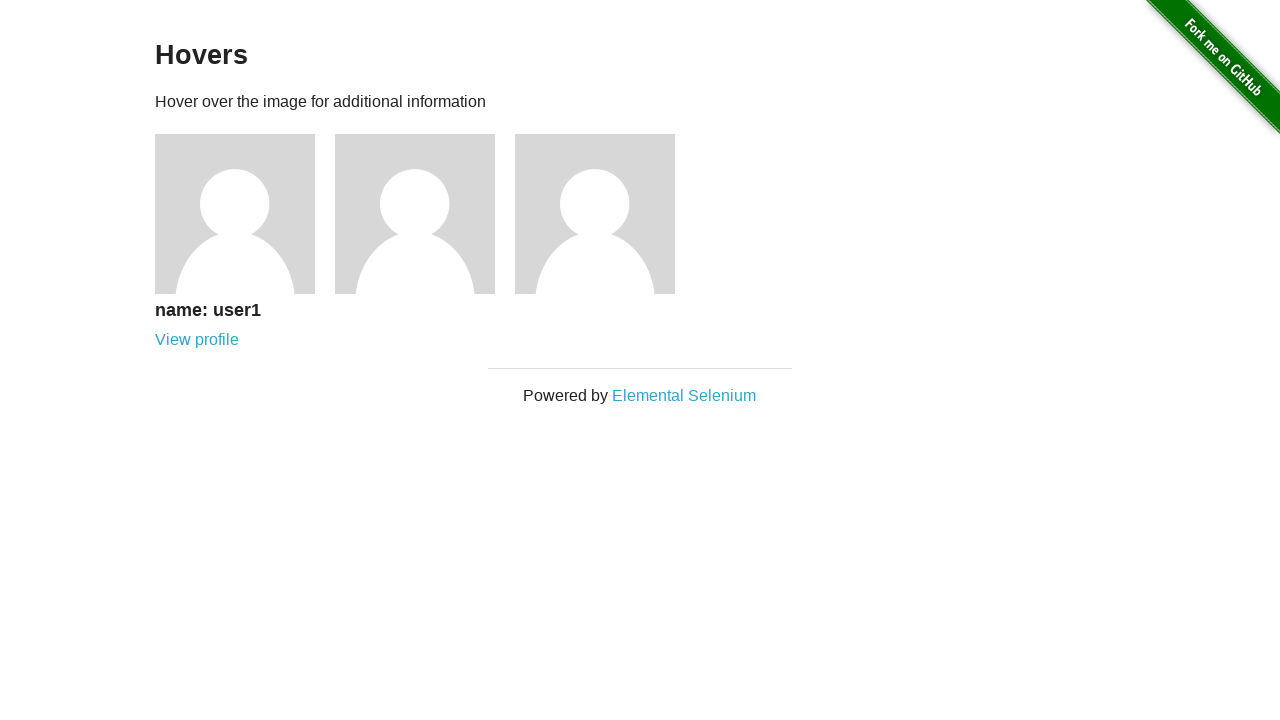

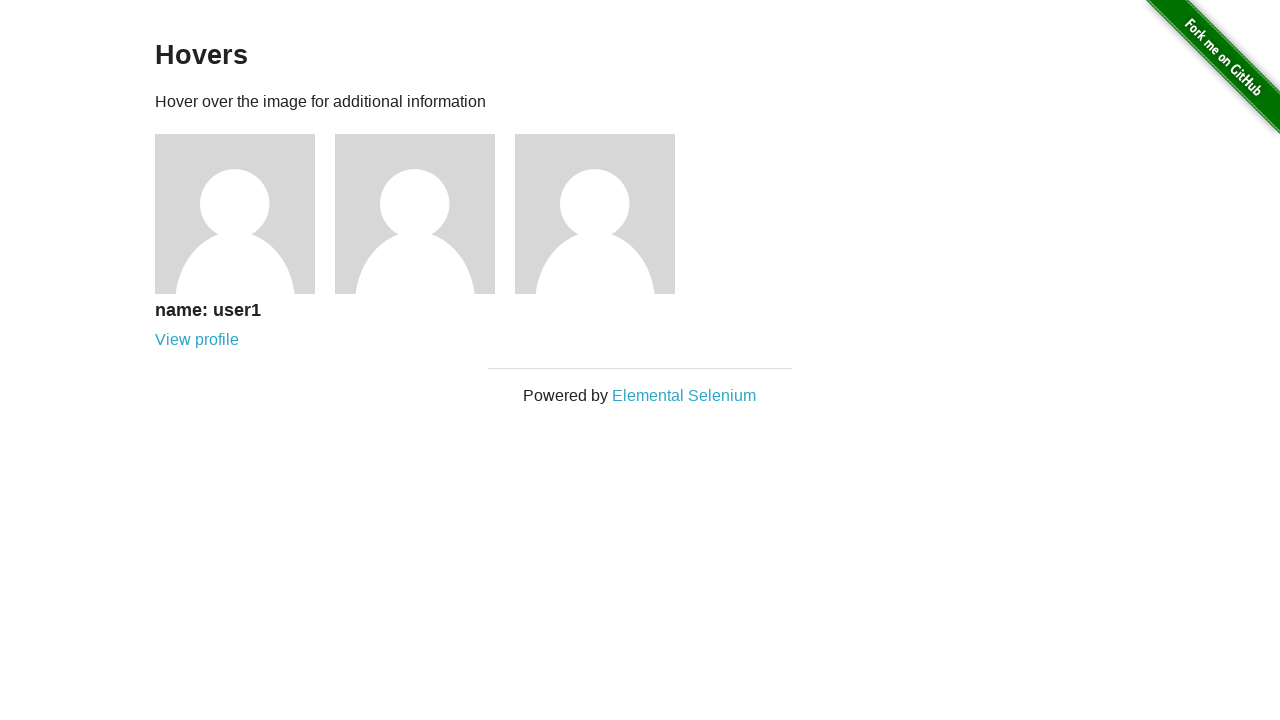